Tests dropdown selection functionality by selecting options using different methods (by index, by visible text, and by sending keys)

Starting URL: https://www.leafground.com/select.xhtml

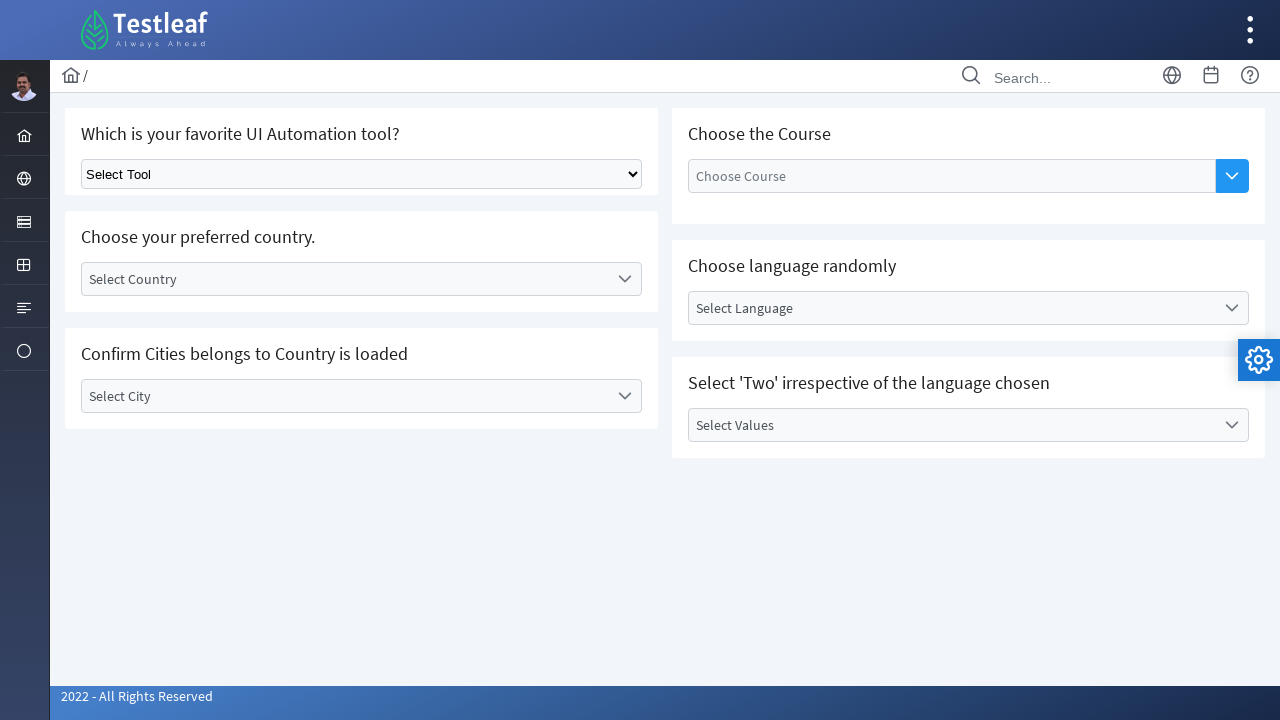

Located dropdown element for select functionality
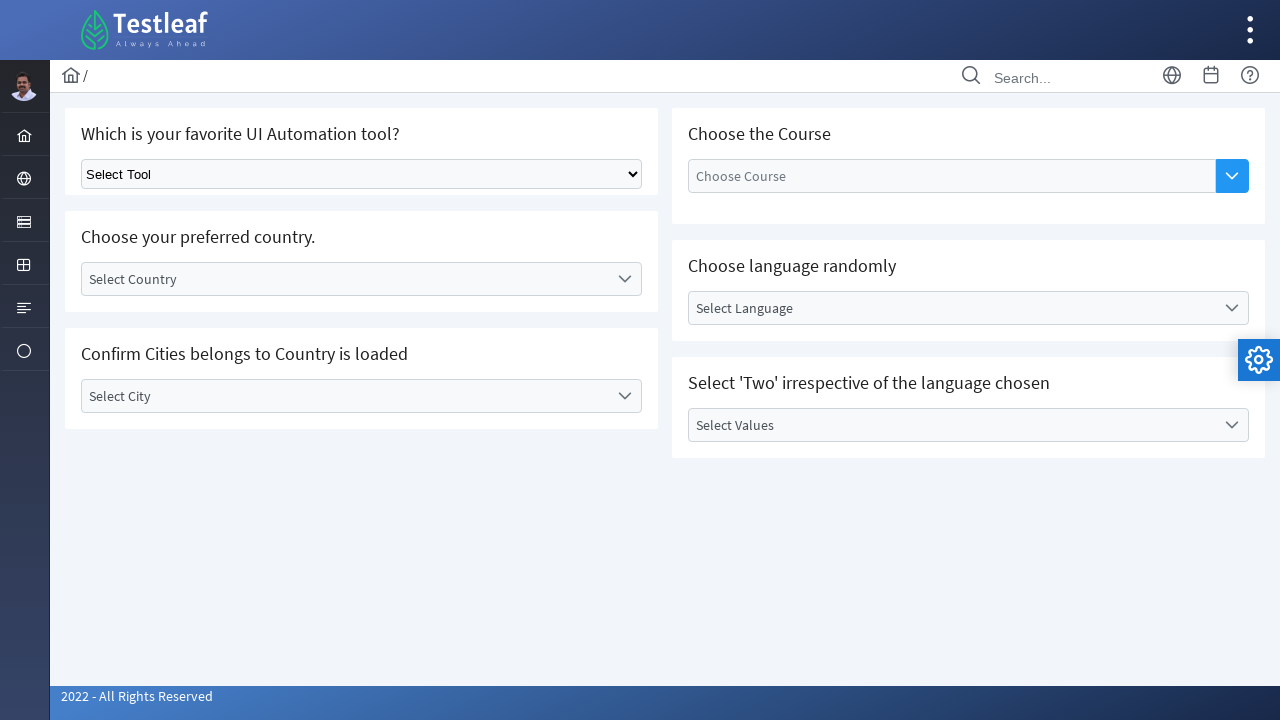

Selected dropdown option by index 1 (second option) on xpath=//*[@id='j_idt87']/div/div[1]/div[1]/div/div/select
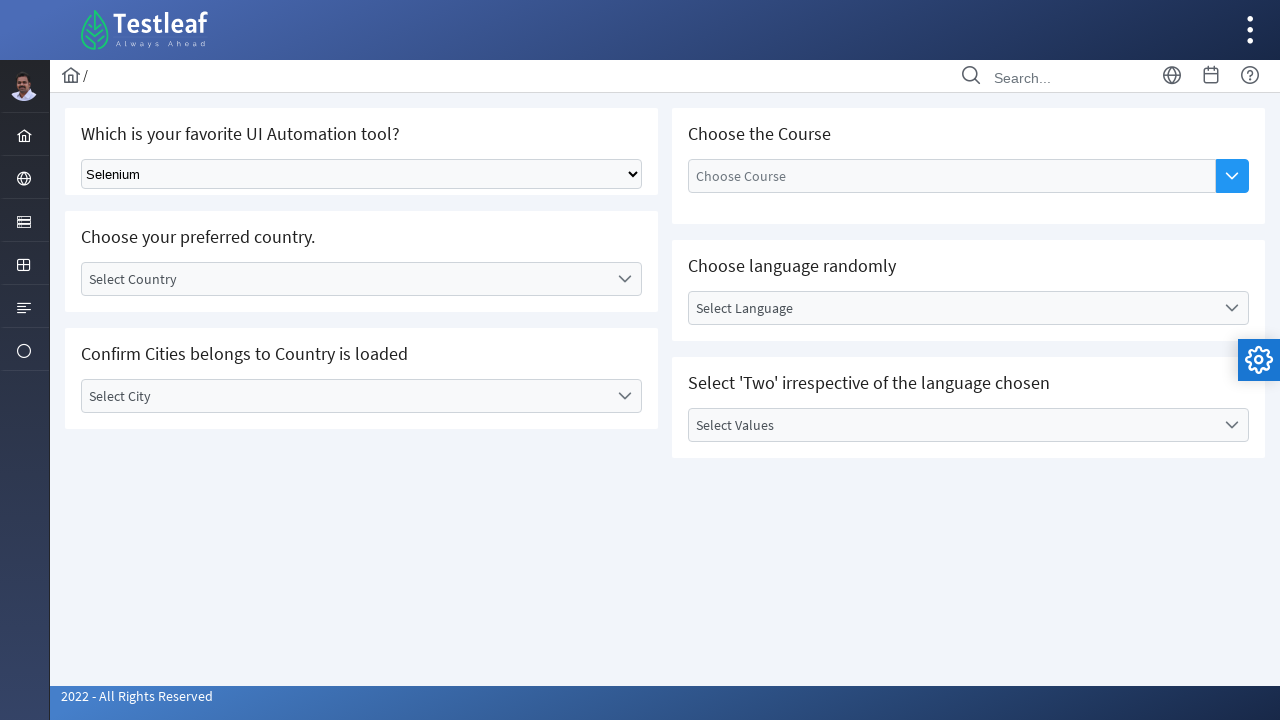

Selected dropdown option by visible text 'Cypress' on xpath=//*[@id='j_idt87']/div/div[1]/div[1]/div/div/select
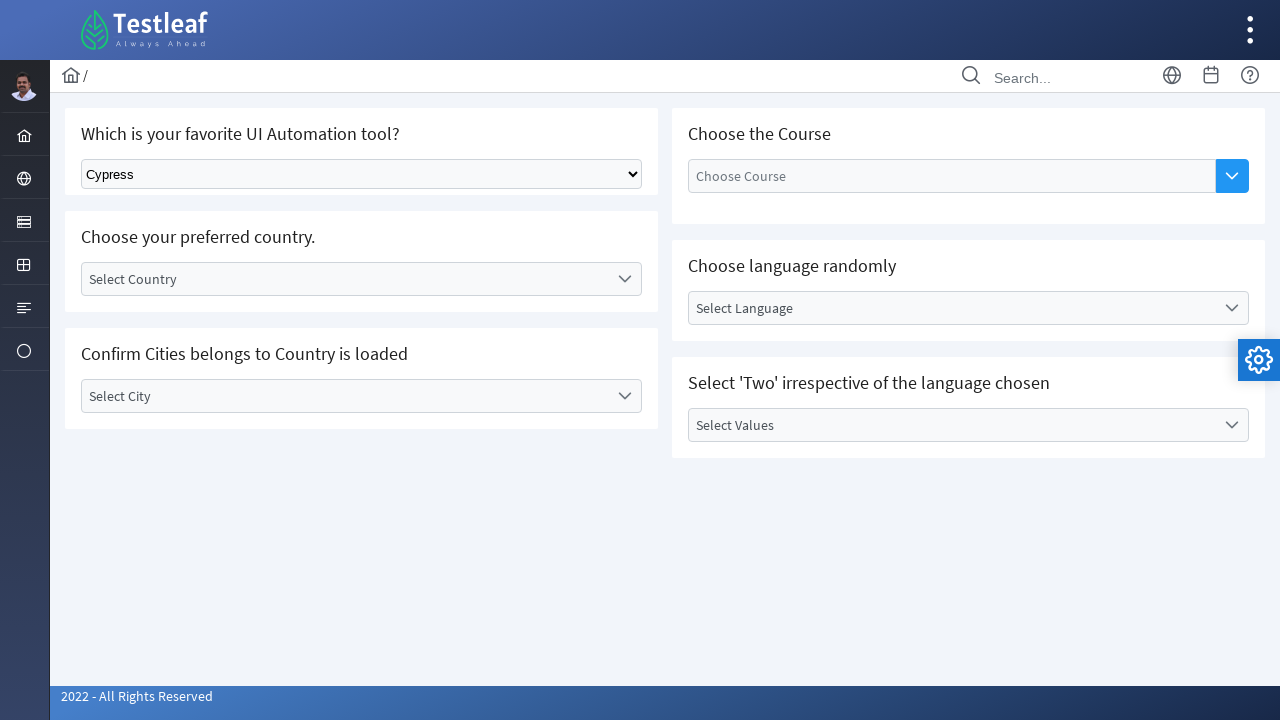

Retrieved count of dropdown options: 5
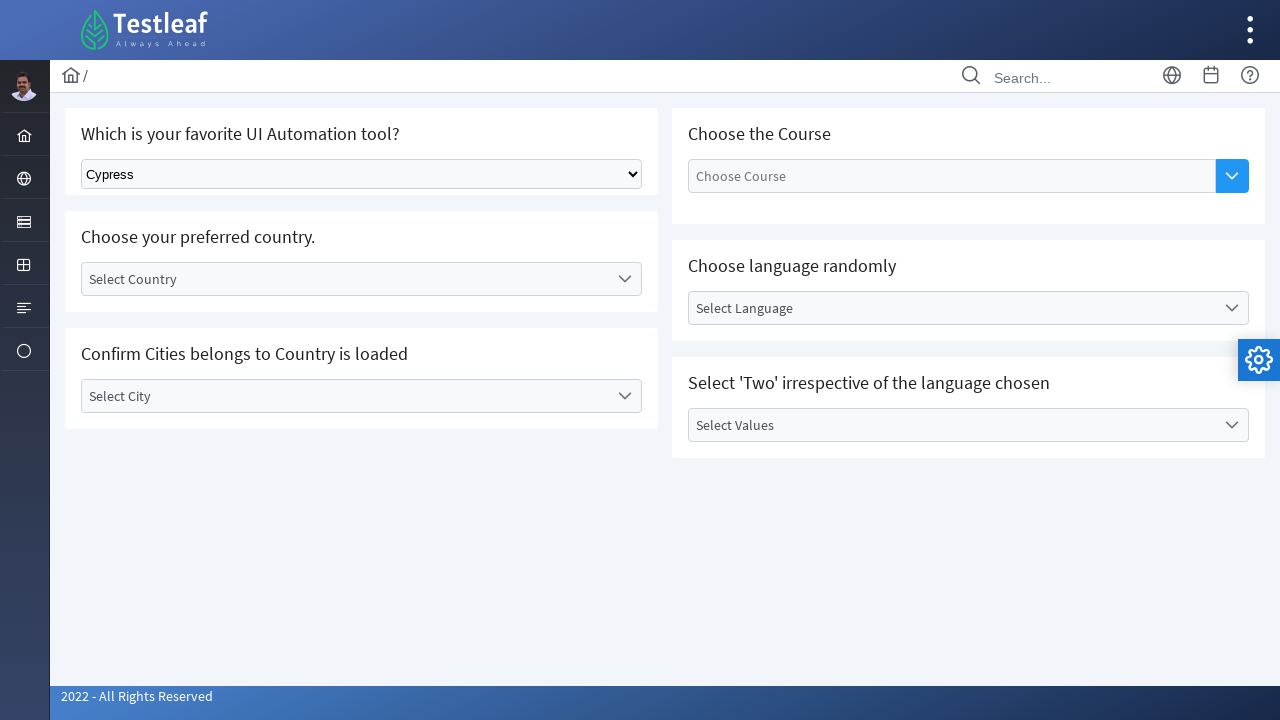

Selected dropdown option by visible text 'Playwright' on xpath=//*[@id='j_idt87']/div/div[1]/div[1]/div/div/select
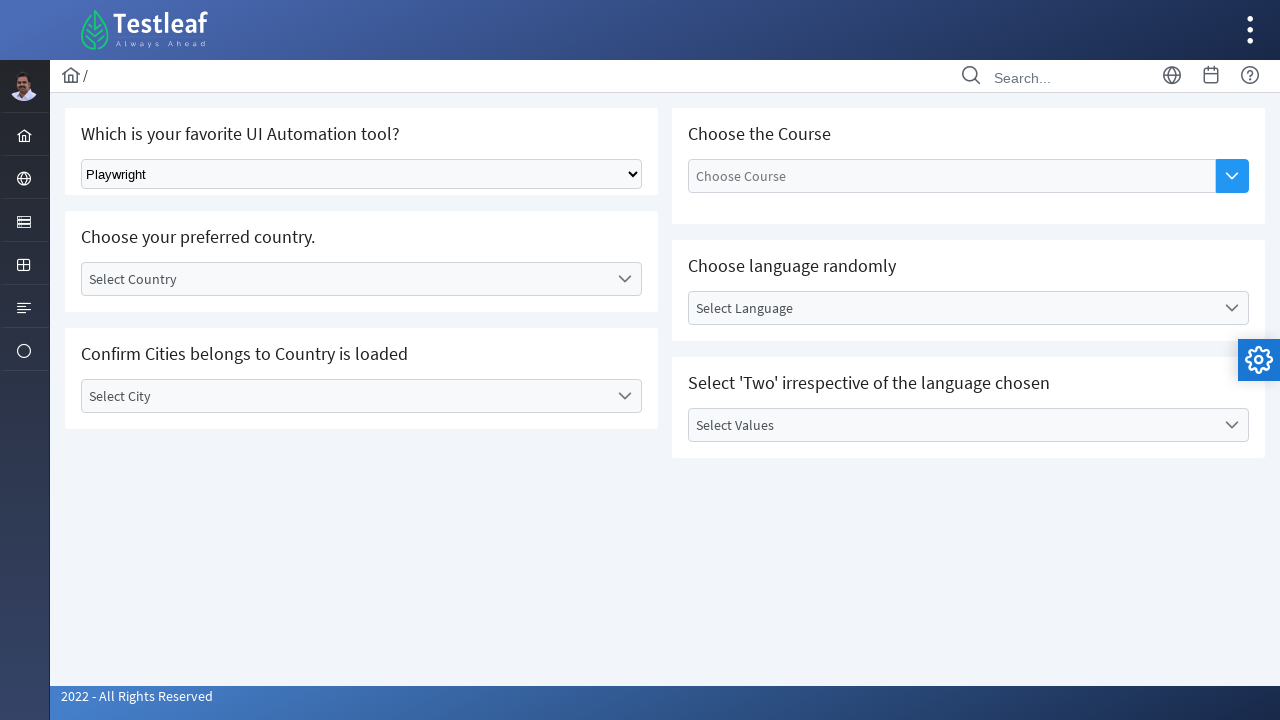

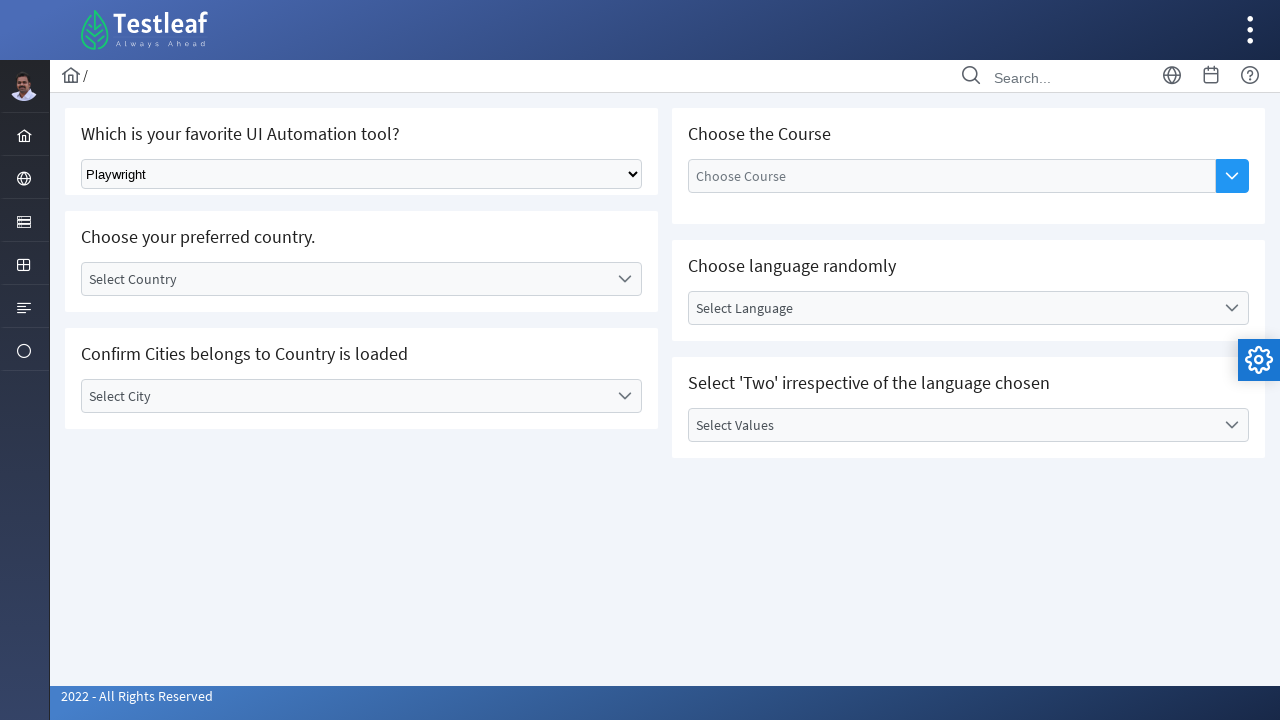